Tests password confirmation validation by entering mismatched passwords and verifying error message

Starting URL: https://alada.vn/tai-khoan/dang-ky.html

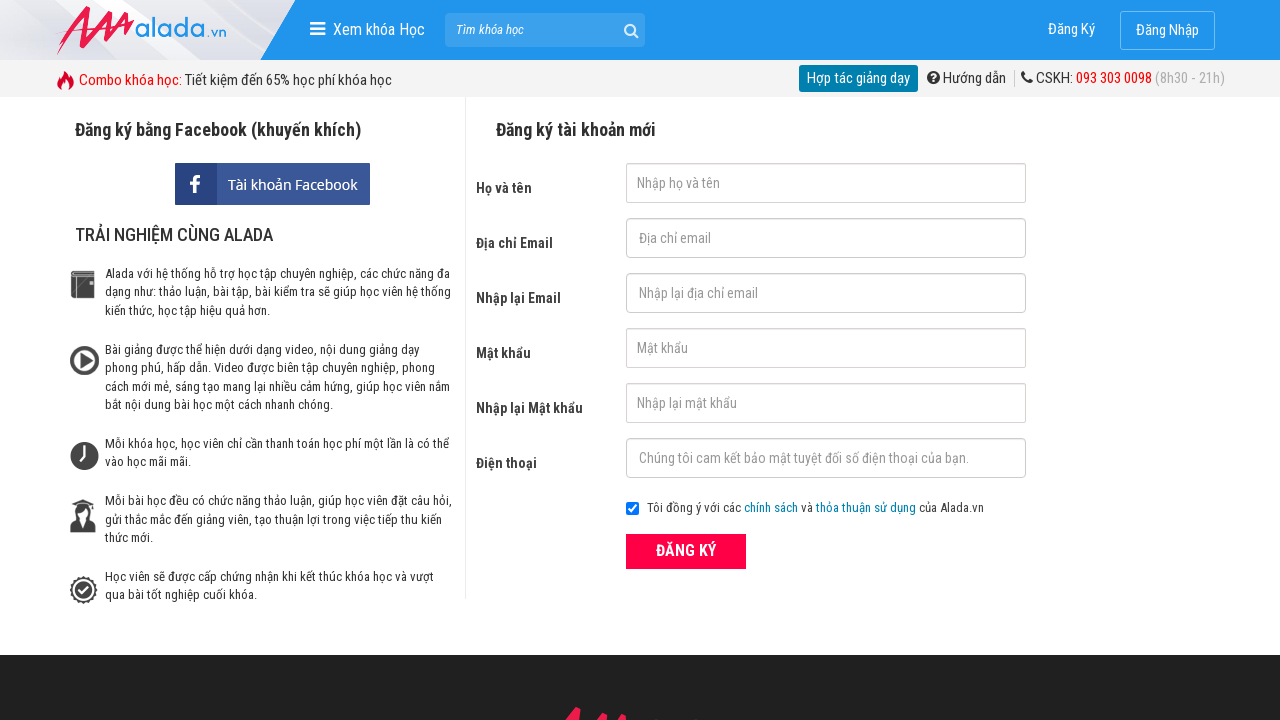

Filled first name field with 'Pham Thi Phuong' on #txtFirstname
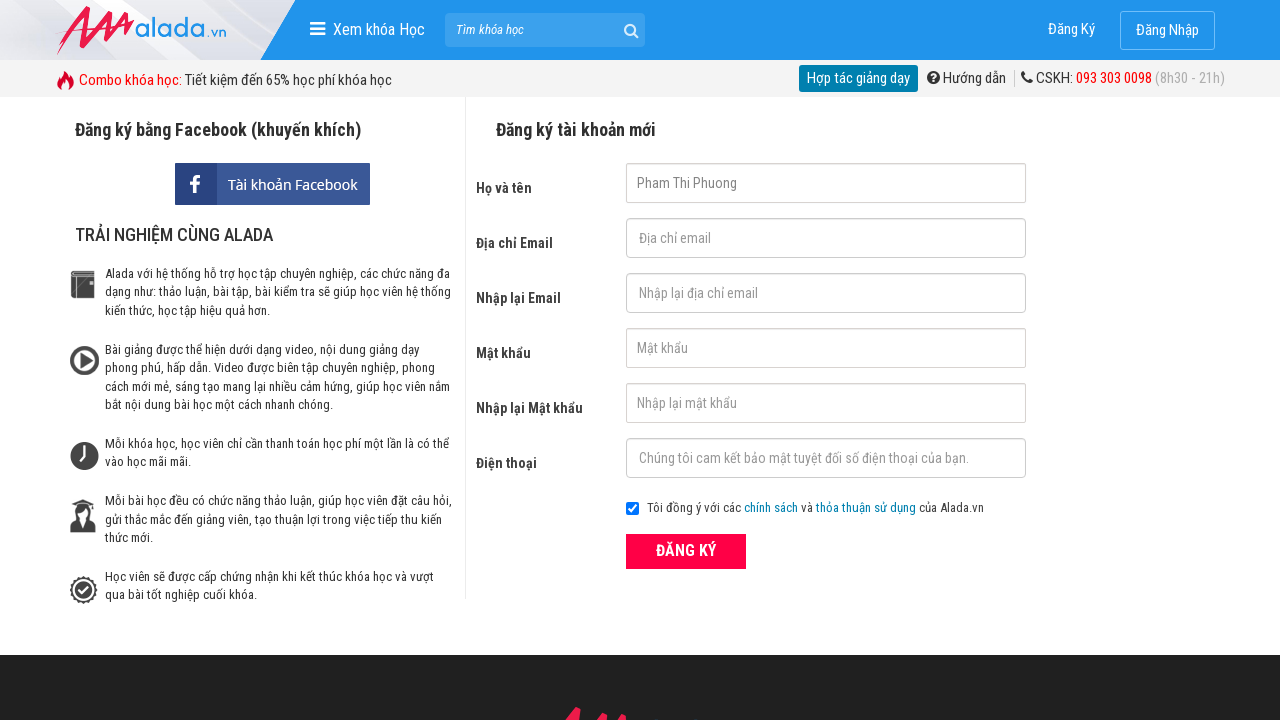

Filled email field with 'ptphuong.hnue@gmail.com' on #txtEmail
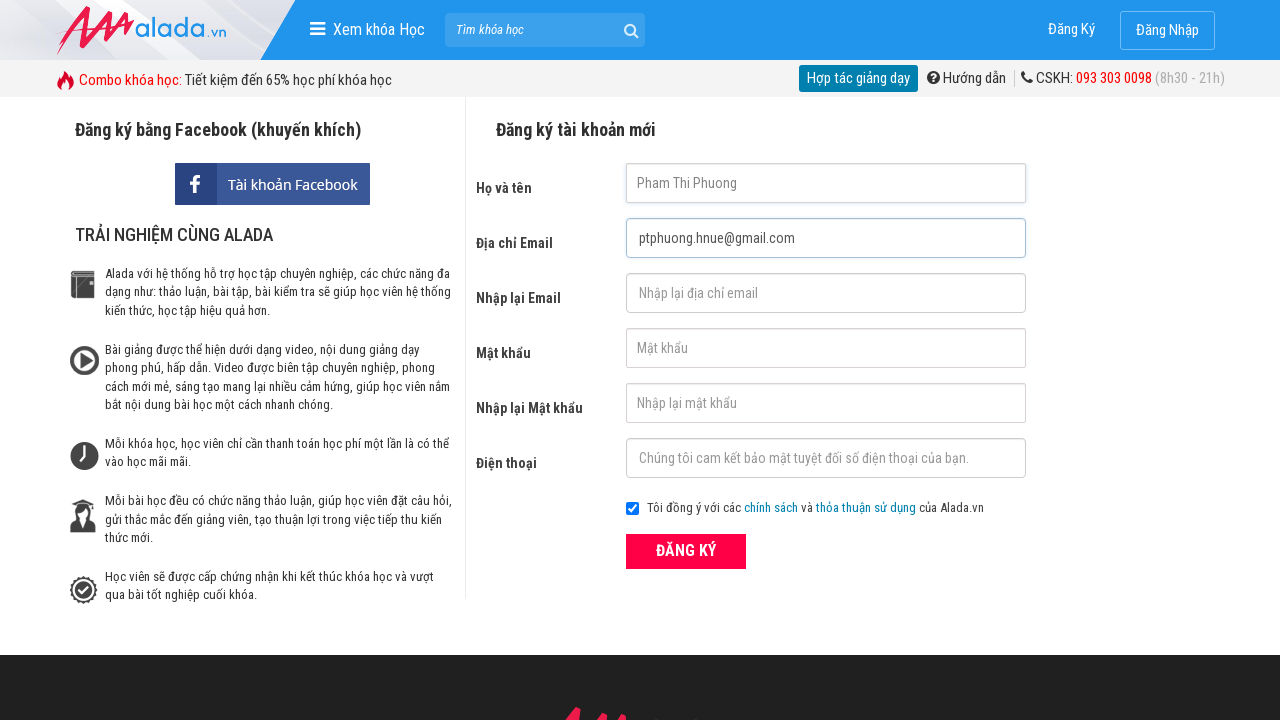

Filled confirm email field with 'ptphuong.hnue@gmail.com' on #txtCEmail
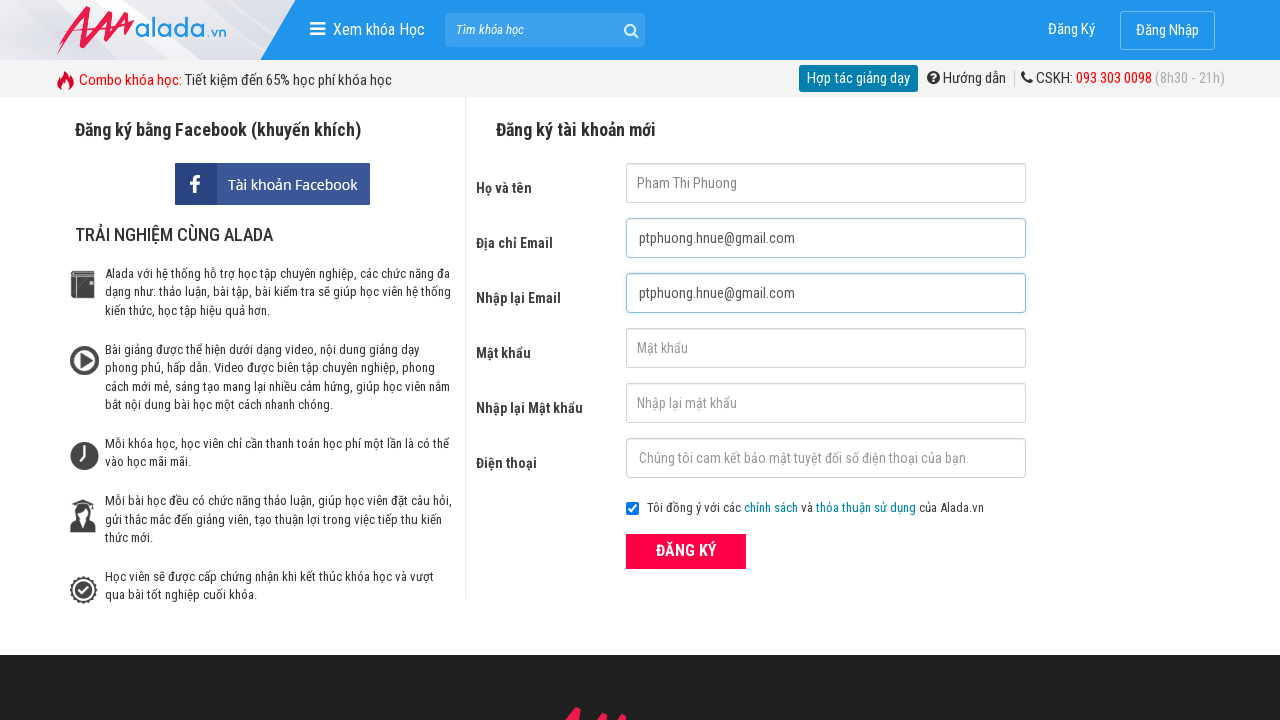

Filled password field with 'abcv1234' on #txtPassword
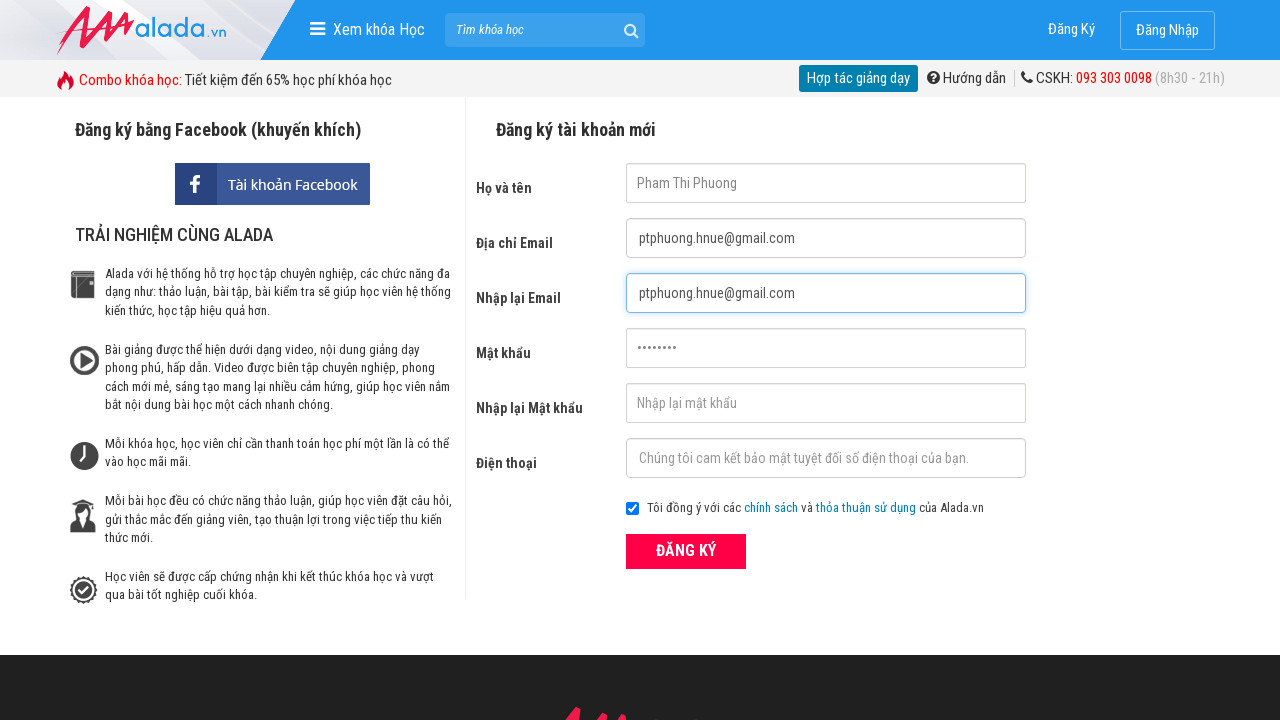

Filled confirm password field with mismatched password 'abcd1234' on #txtCPassword
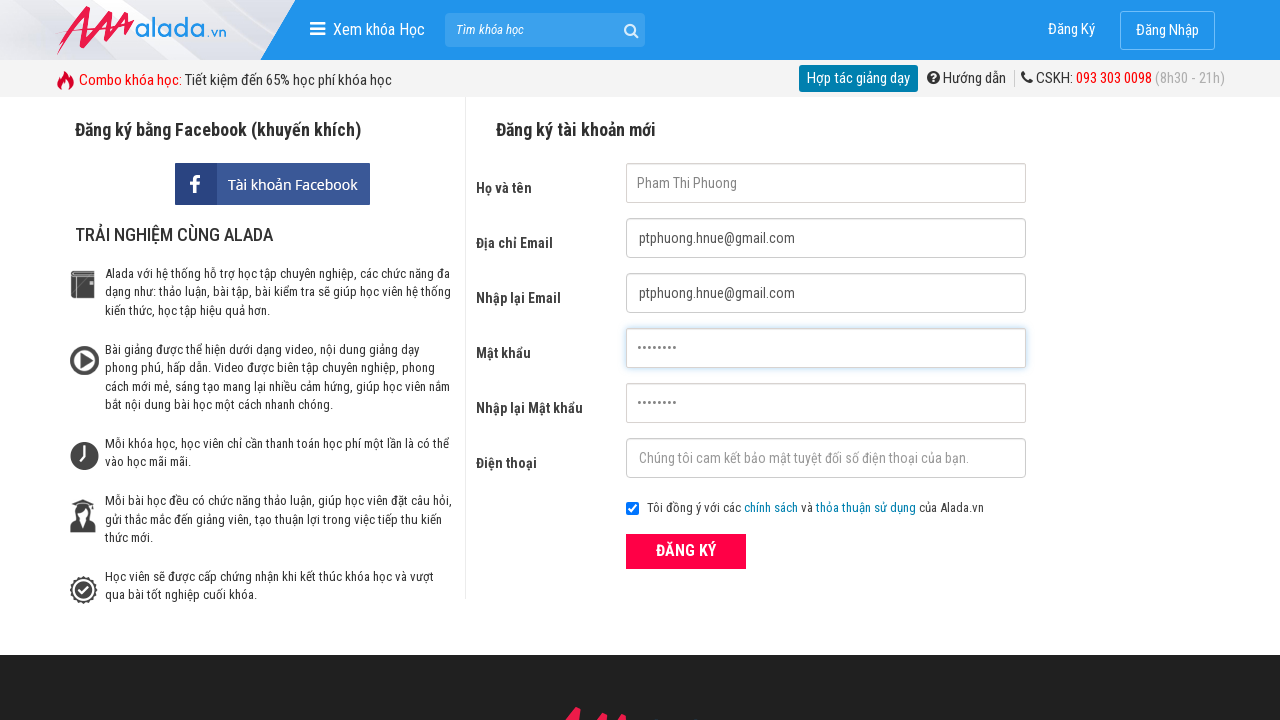

Filled phone field with '0364506728' on #txtPhone
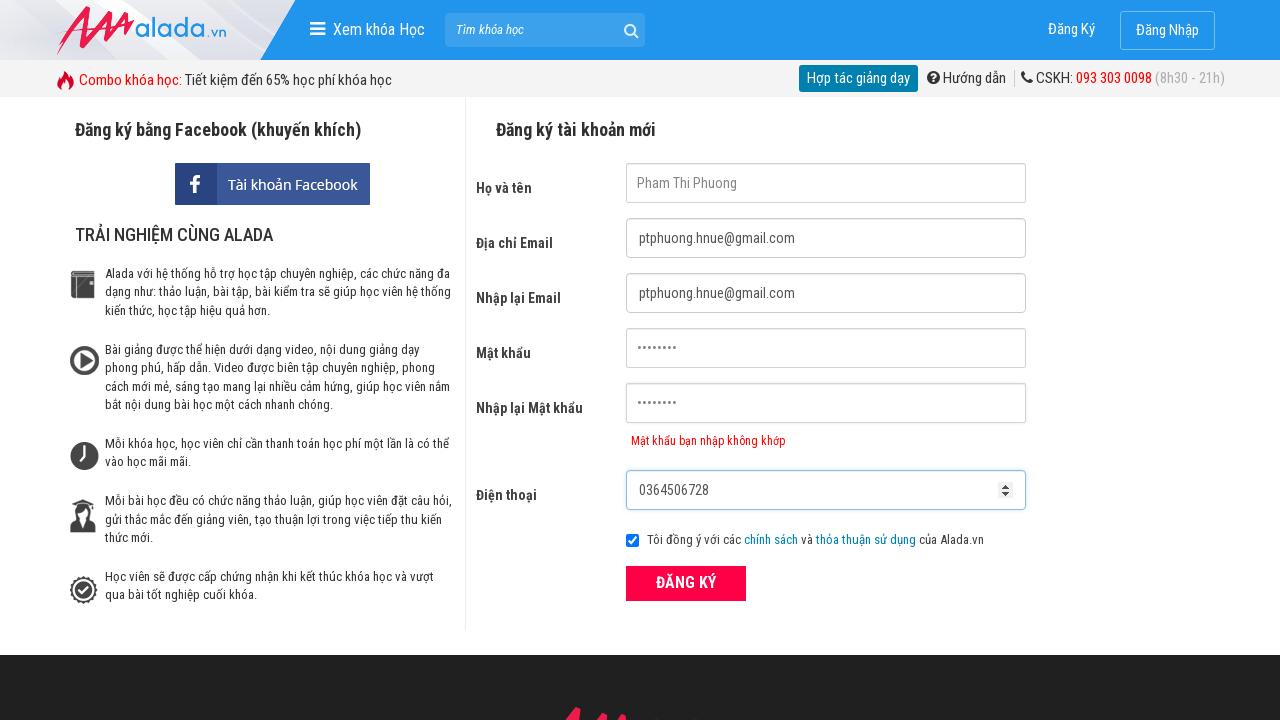

Clicked submit button to register with mismatched passwords at (686, 583) on button.btn_pink_sm.fs16
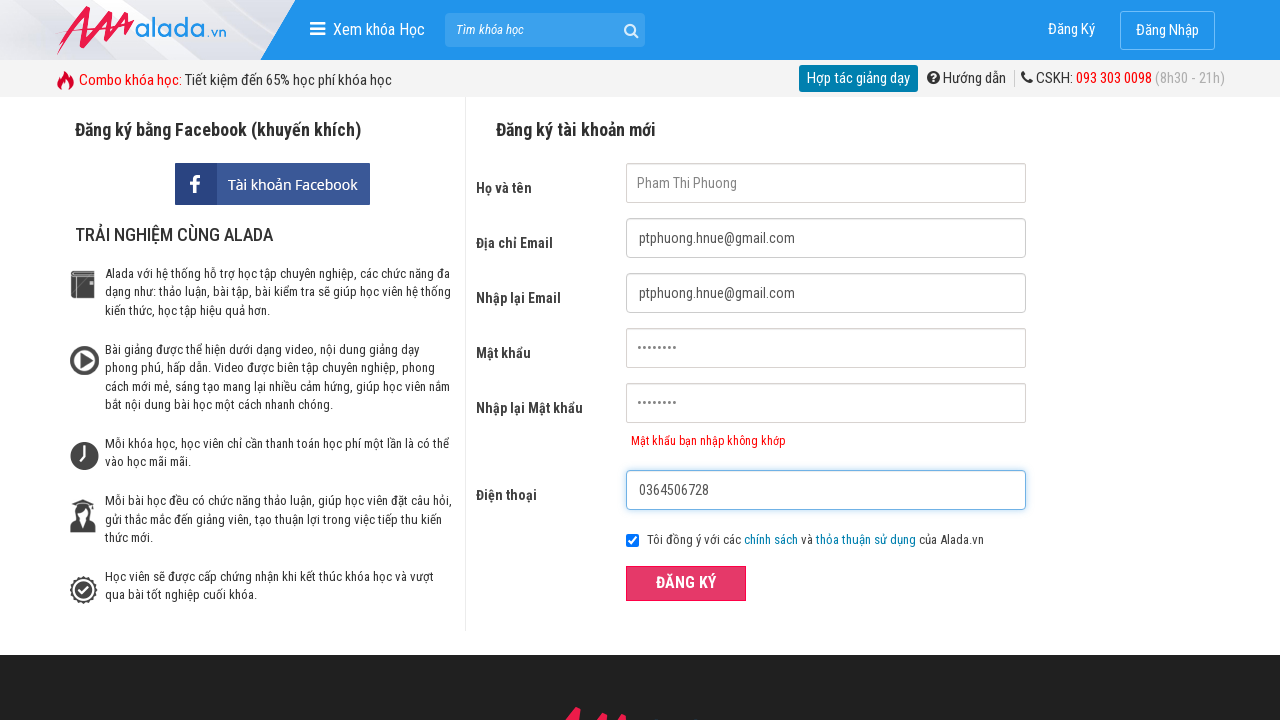

Password confirmation error message appeared
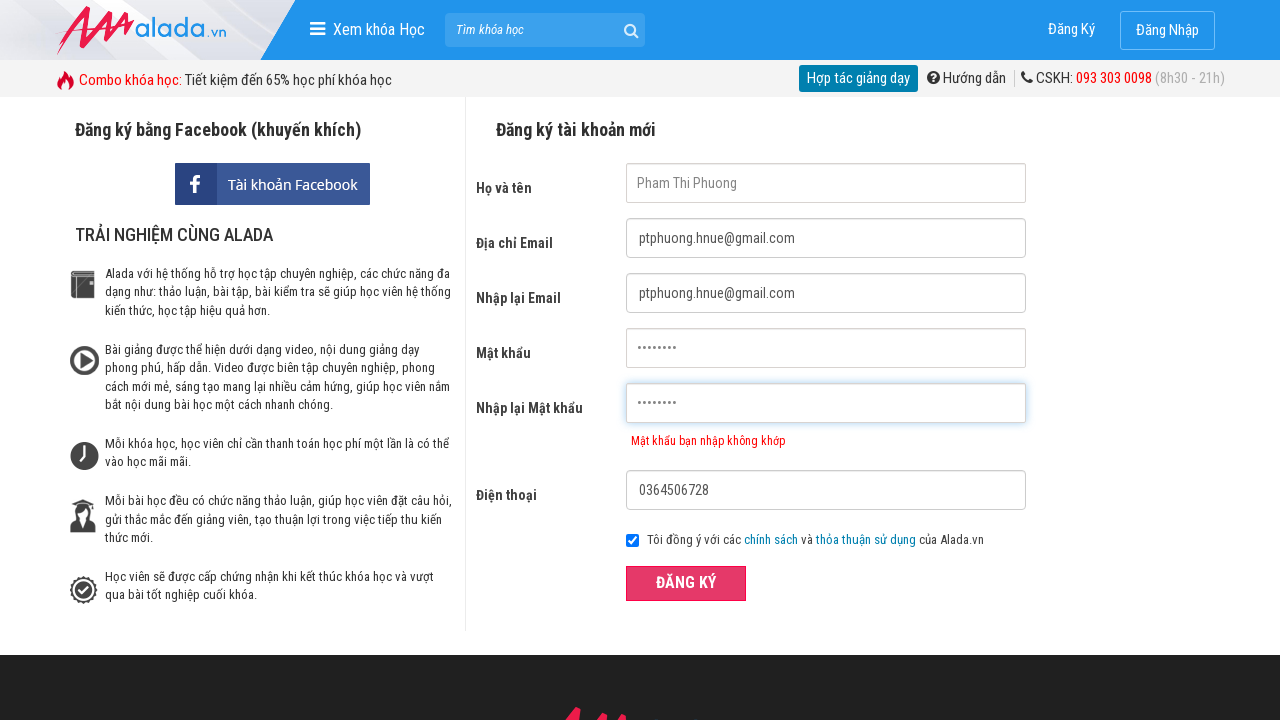

Verified error message text: 'Mật khẩu bạn nhập không khớp' (Passwords do not match)
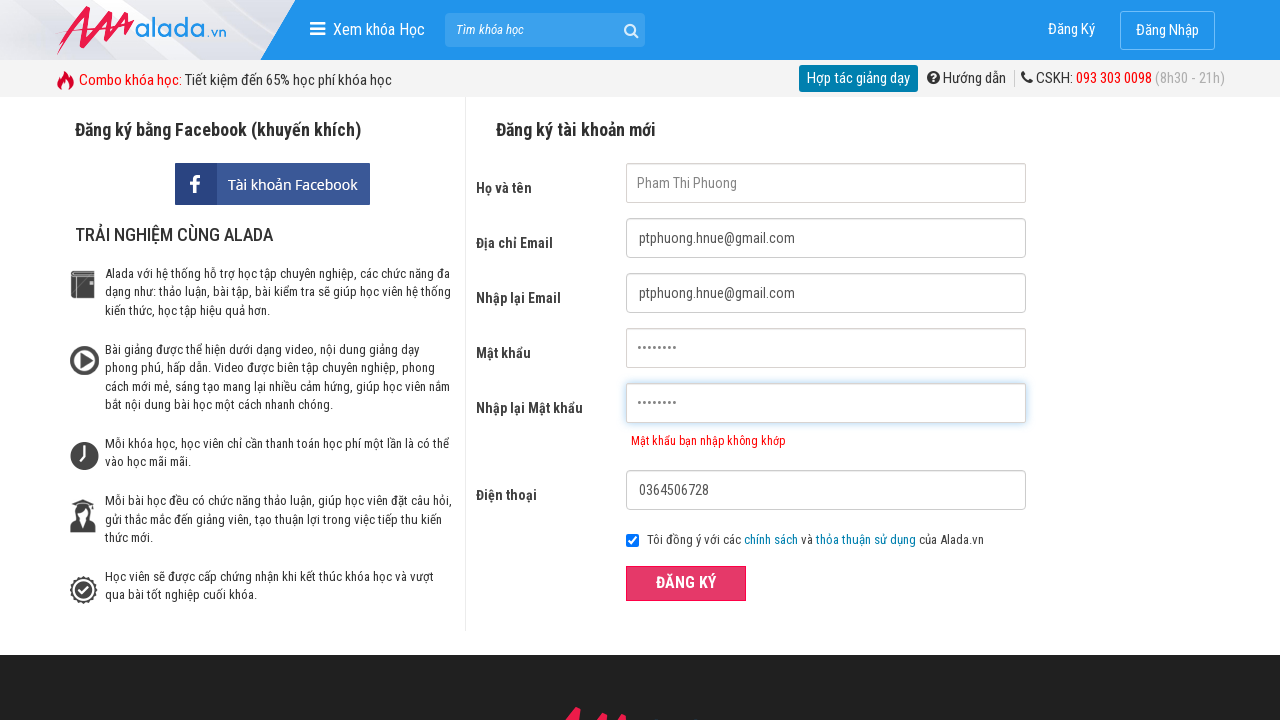

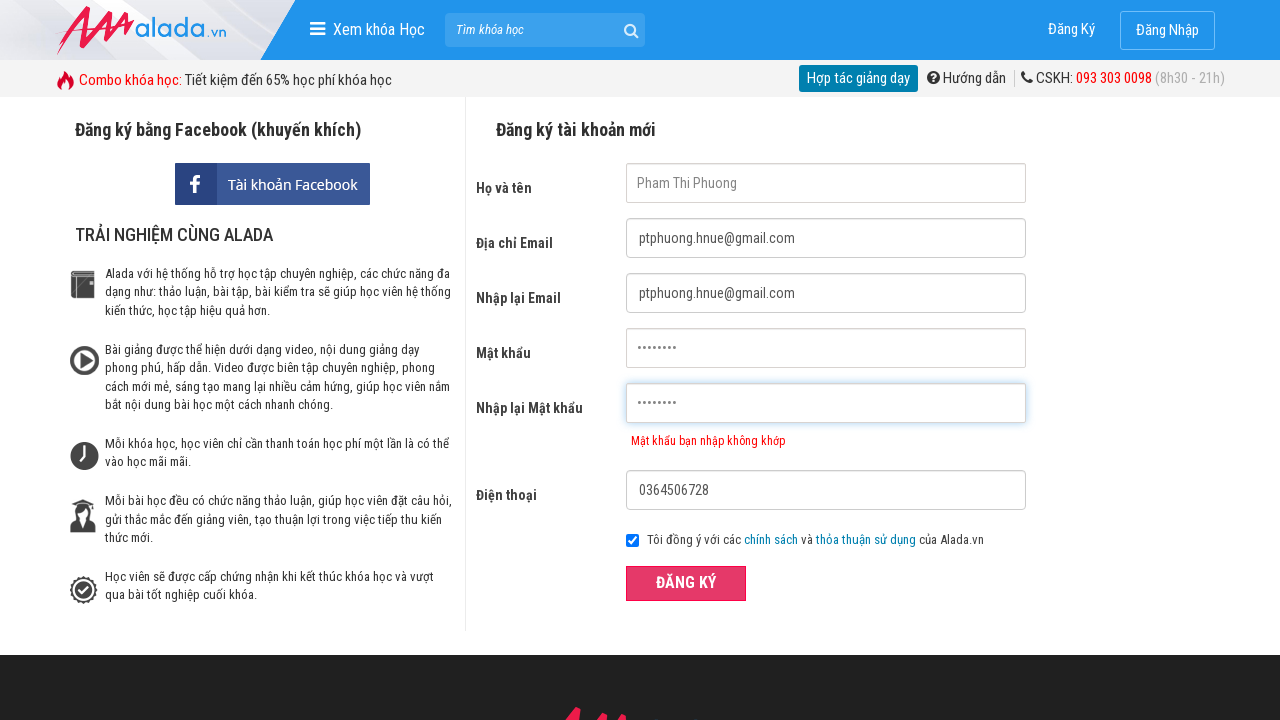